Tests that the Gündem page does not show 404 errors or "content not found" messages.

Starting URL: https://egundem.com/gundem

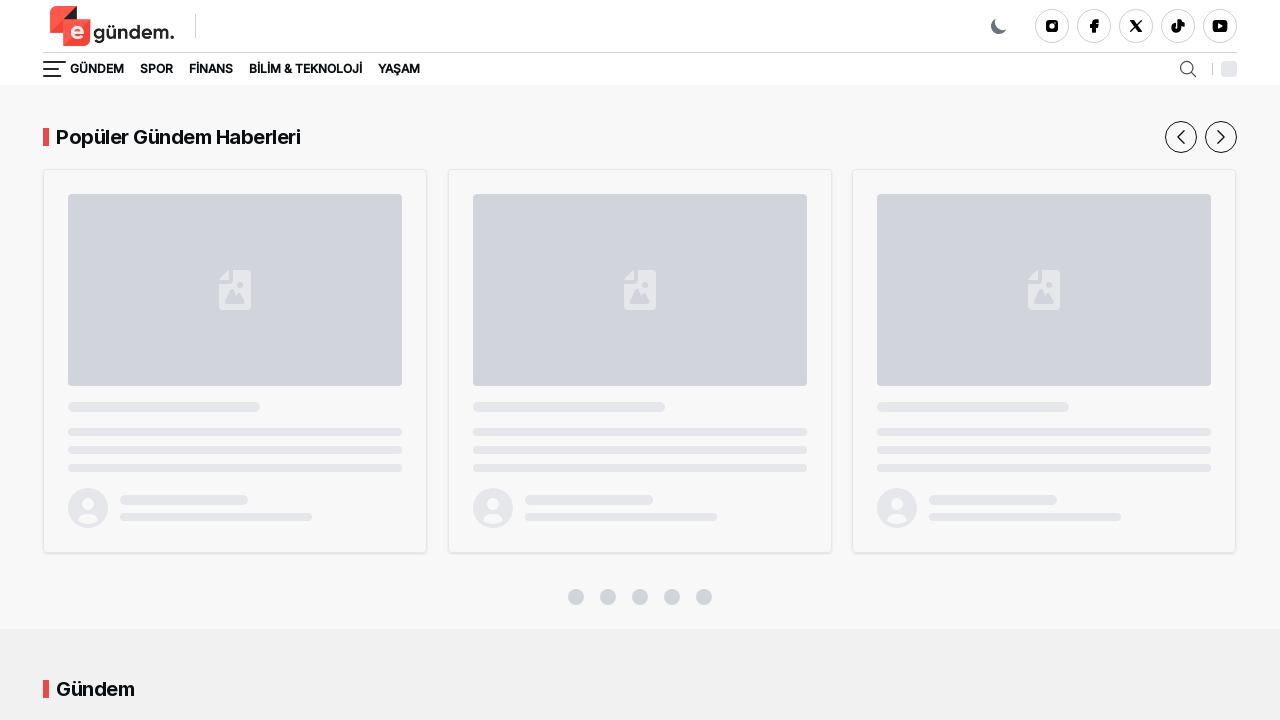

Waited for page to fully load (domcontentloaded)
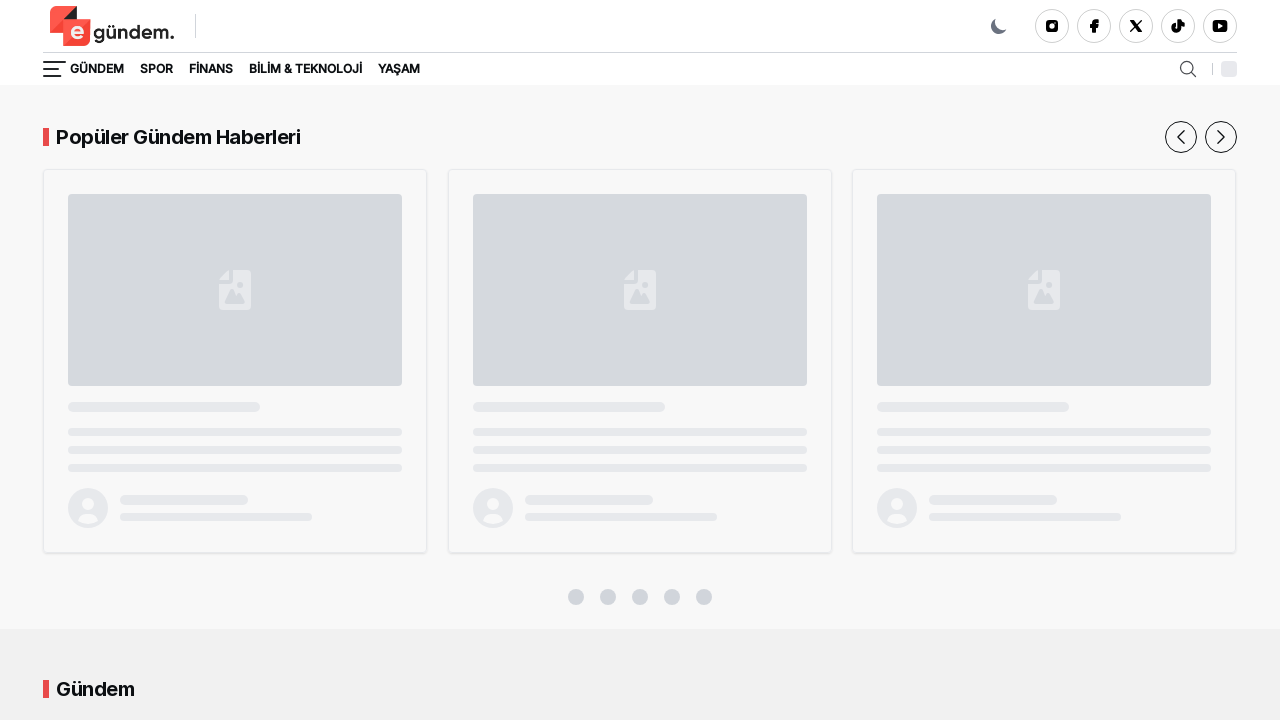

Verified that page does not contain 404 error text
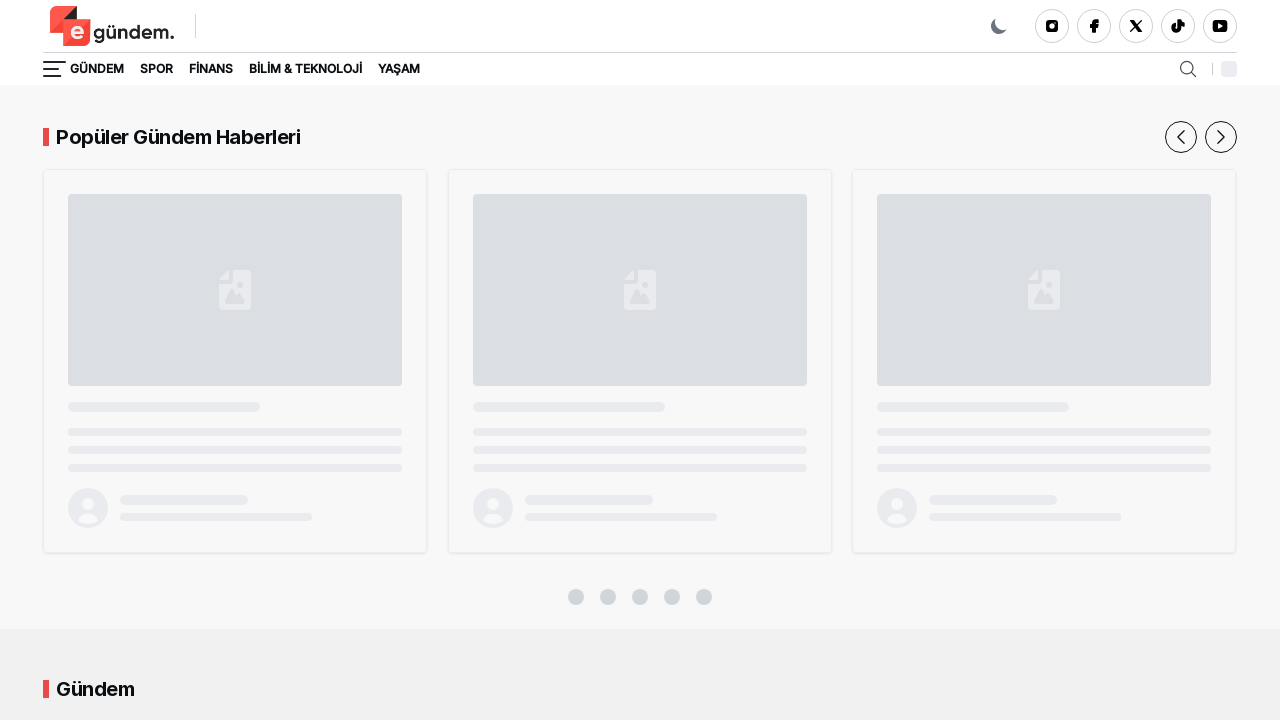

Verified that page does not contain 'İçerik bulunamadı' (content not found) message in Turkish
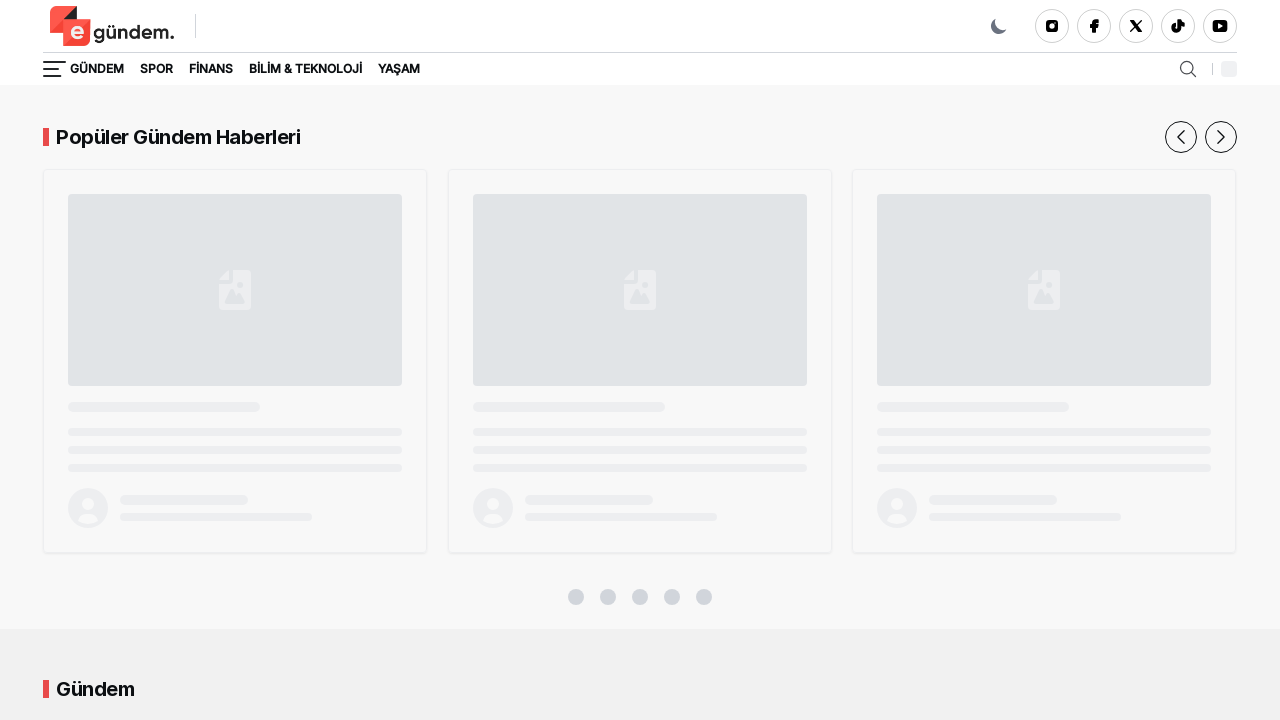

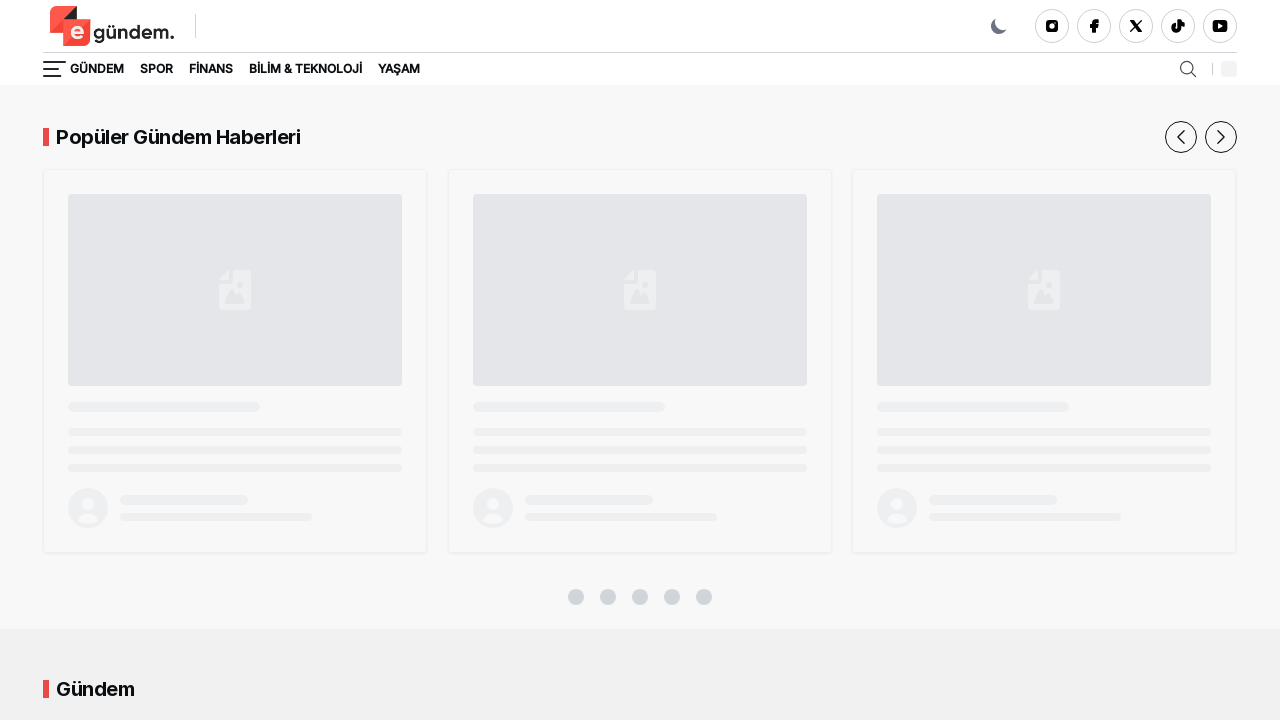